Tests table sorting functionality by clicking the "Last Name" column header and verifying that the table data becomes sorted alphabetically.

Starting URL: https://the-internet.herokuapp.com/tables

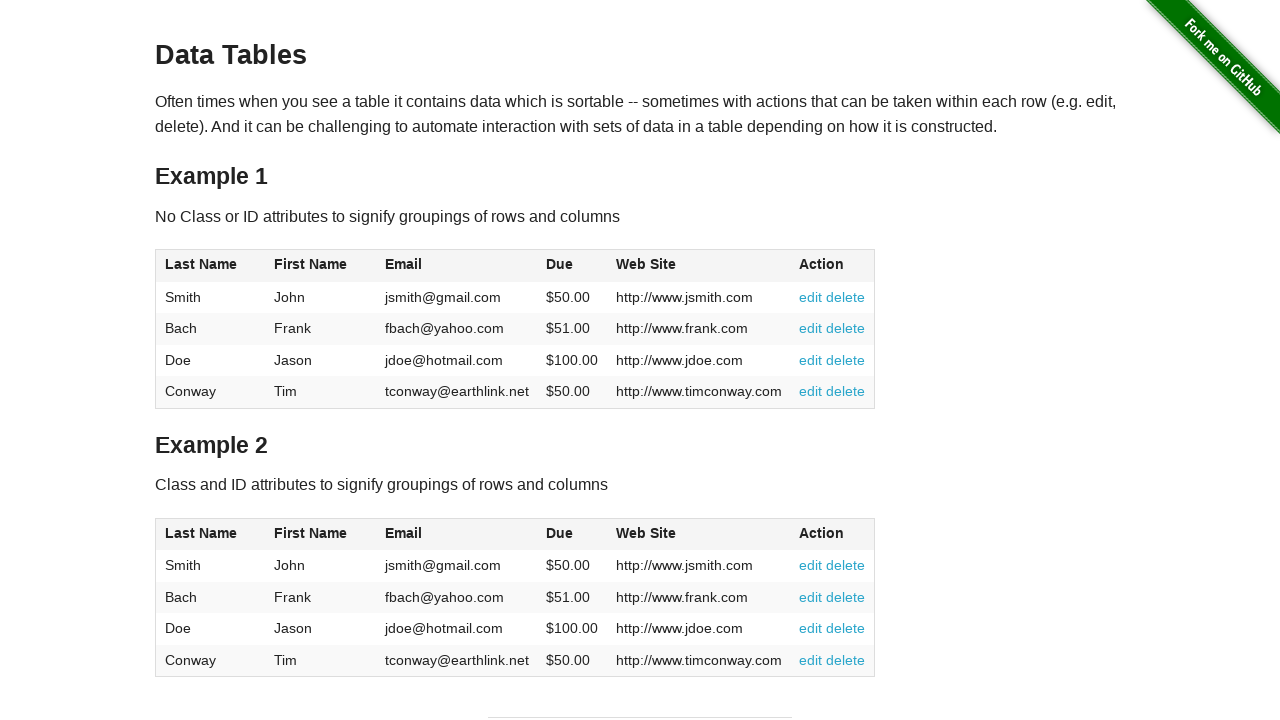

Clicked 'Last Name' column header to sort table at (201, 264) on xpath=//table[@id='table1']//span[contains(.,'Last Name')]
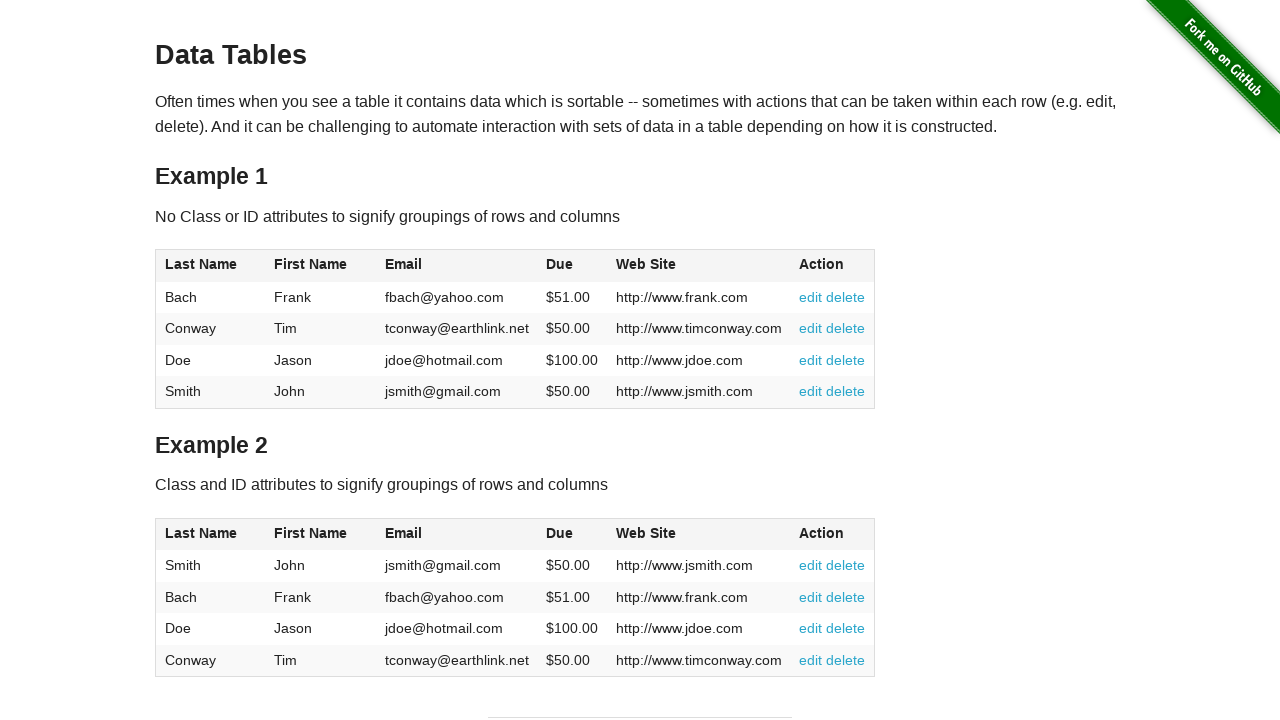

Table re-rendered after sort action
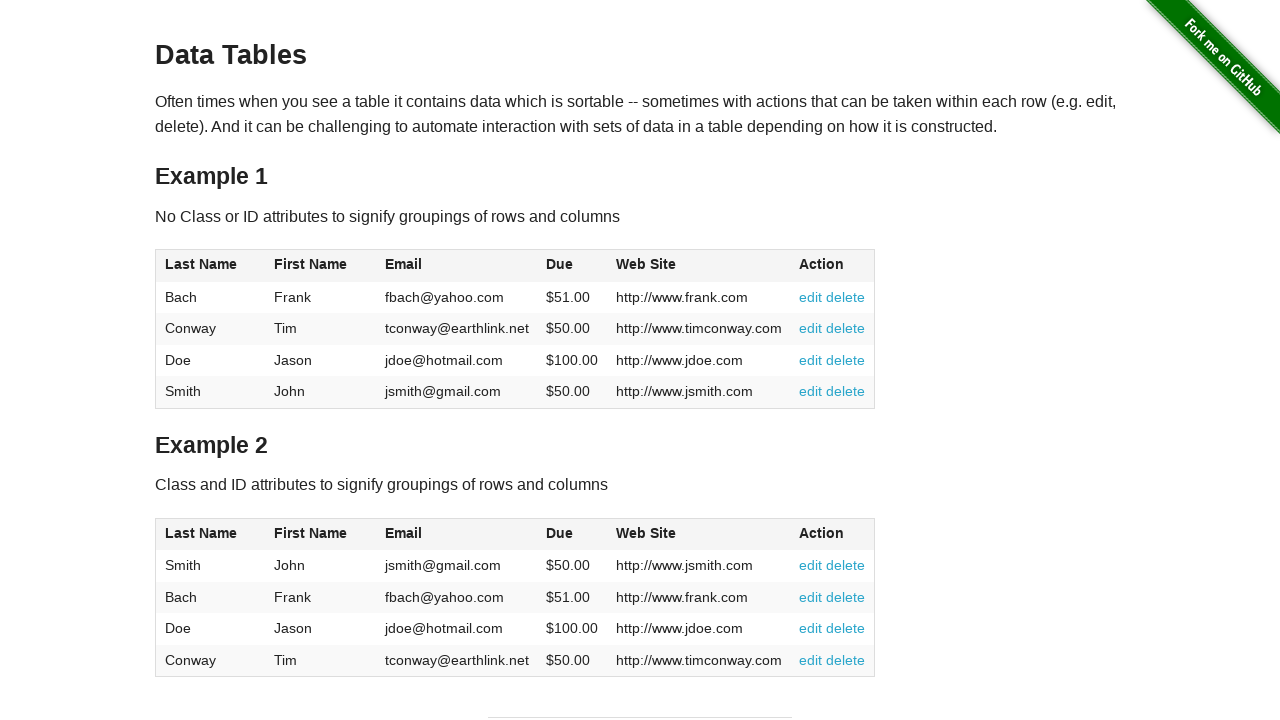

Retrieved all last name cells from table
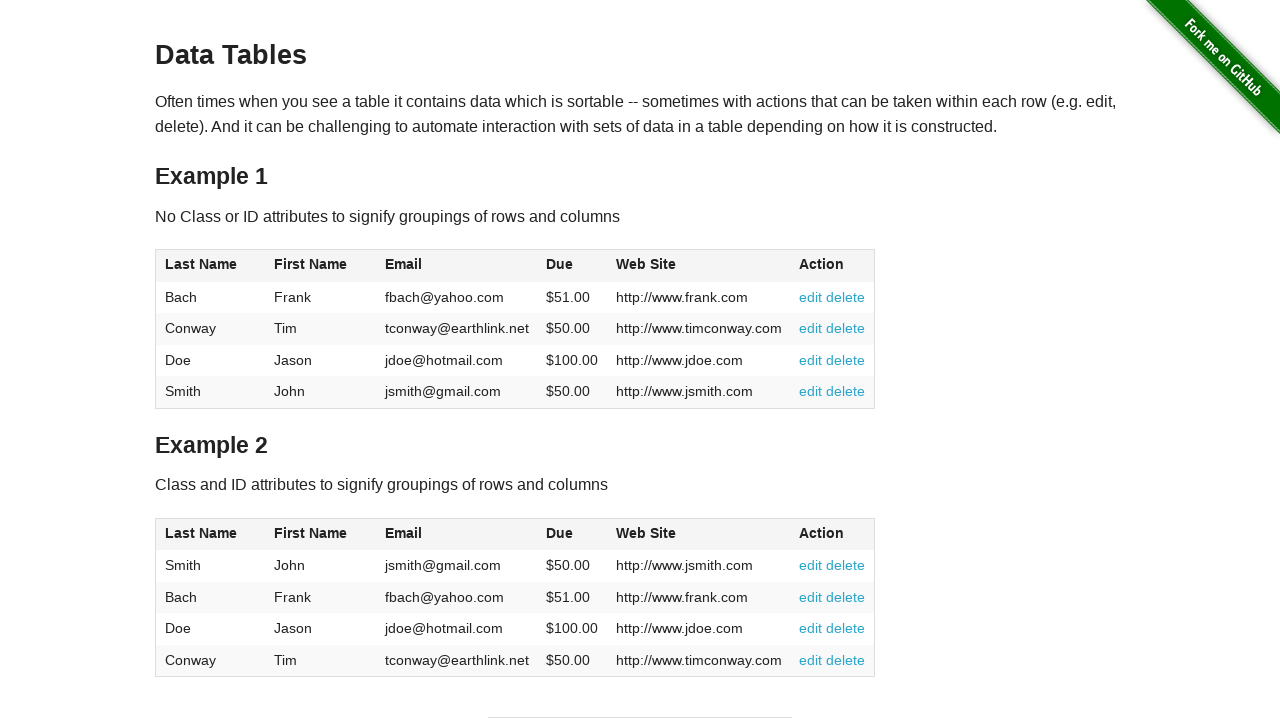

Extracted 4 last name values from table cells
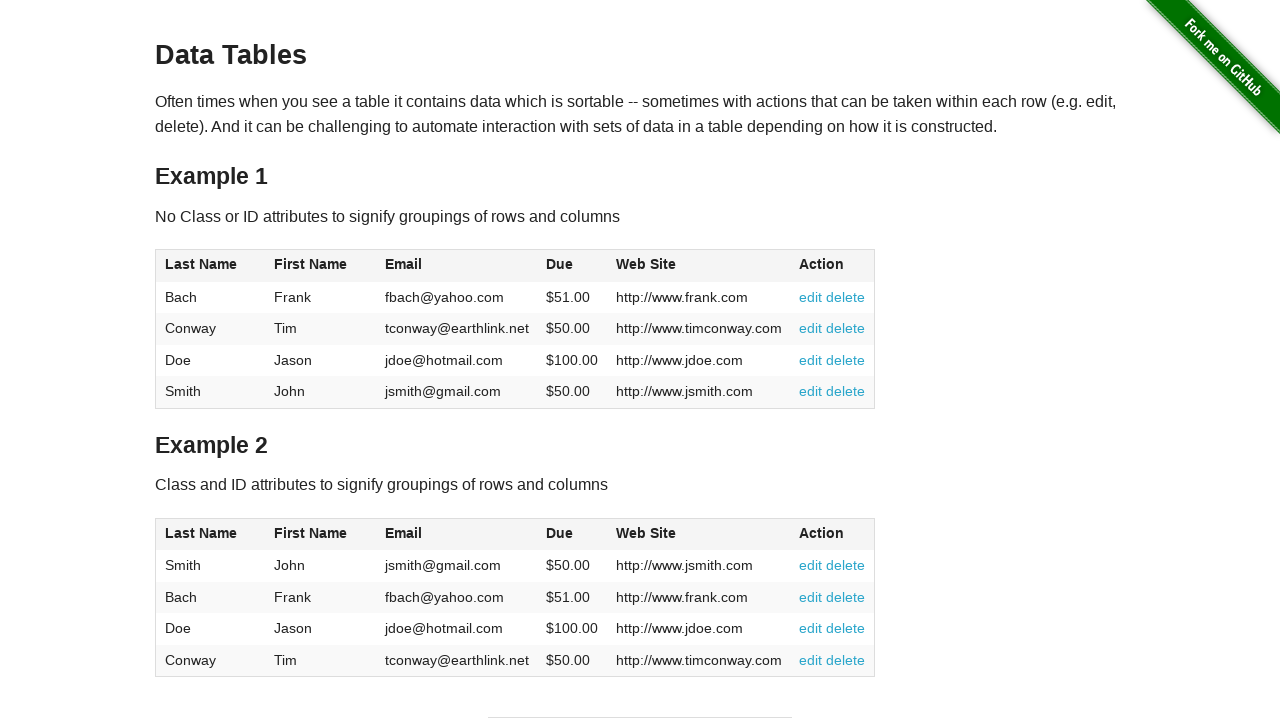

Created sorted copy of last name values for comparison
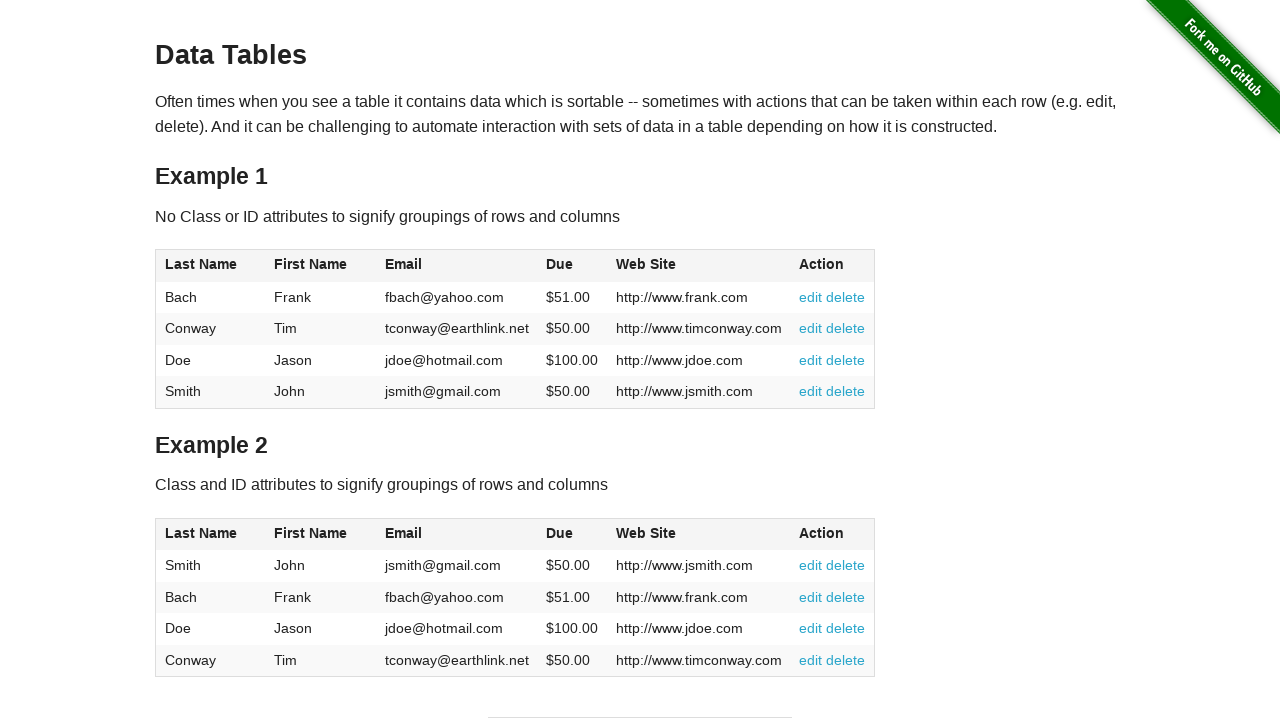

Verified table is sorted alphabetically by last name
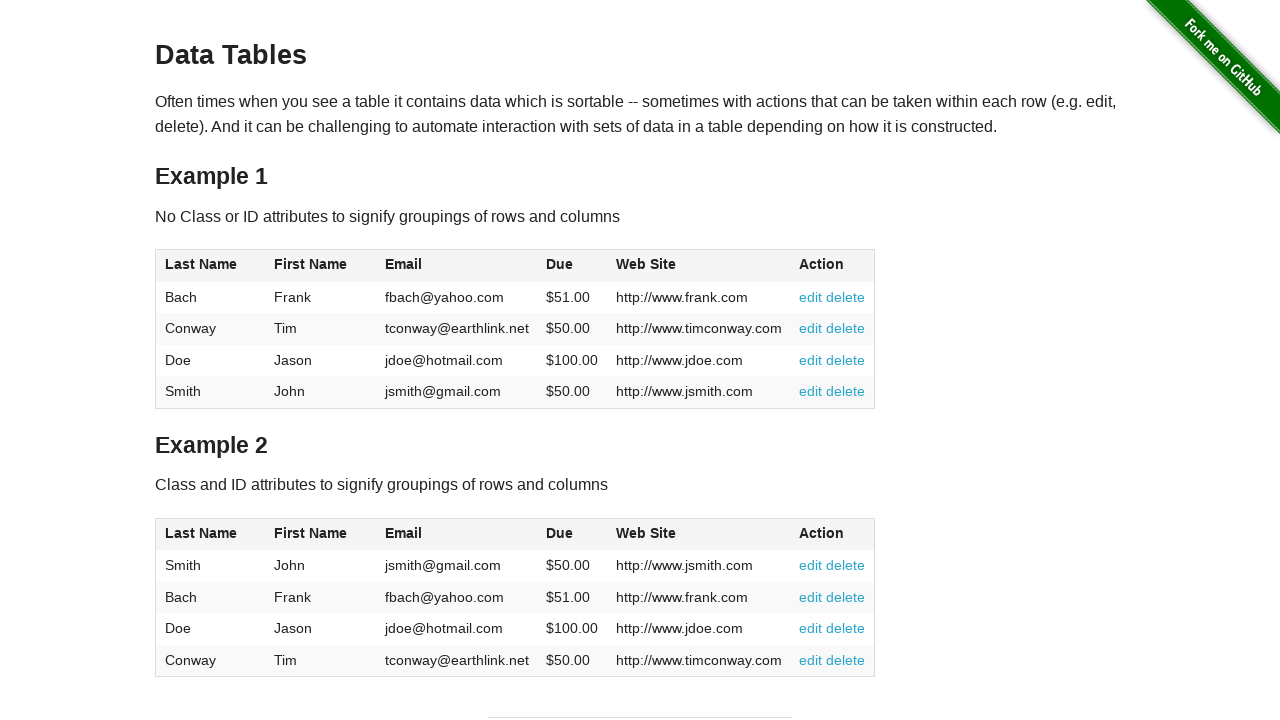

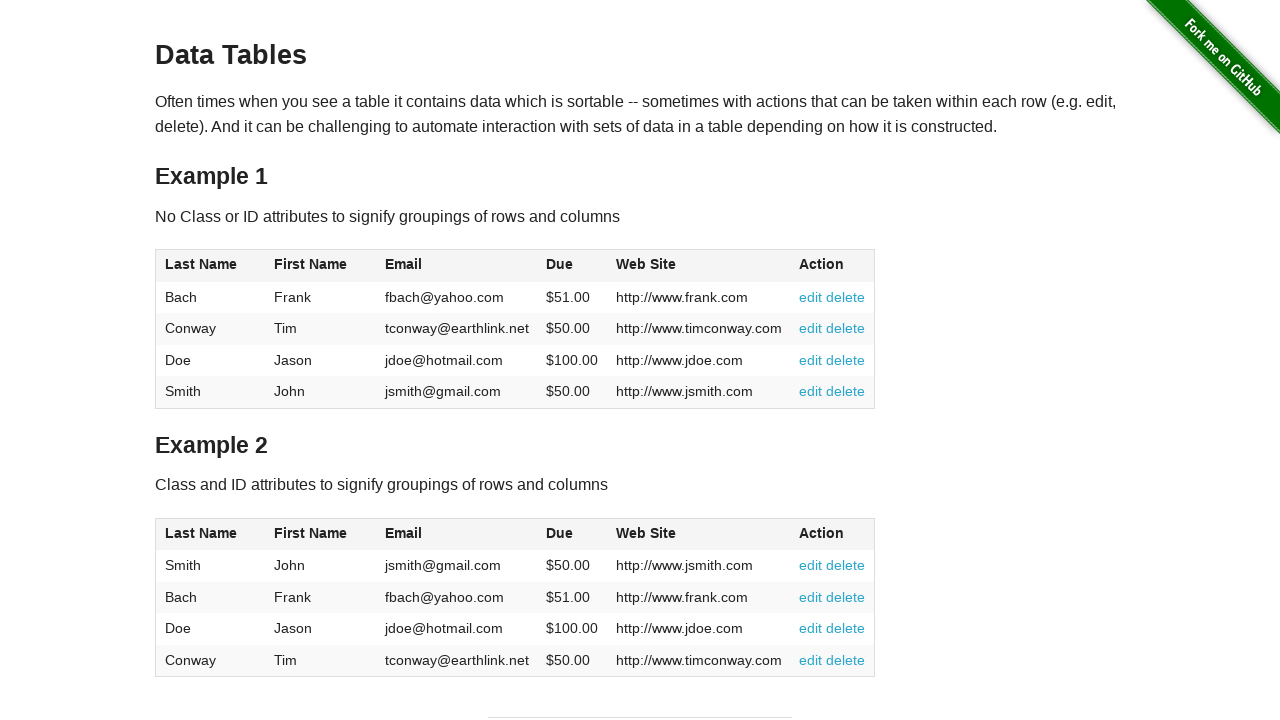